Tests window handle functionality by clicking a button to open a new window, switching to that window, and filling in a form field

Starting URL: https://www.hyrtutorials.com/p/window-handles-practice.html

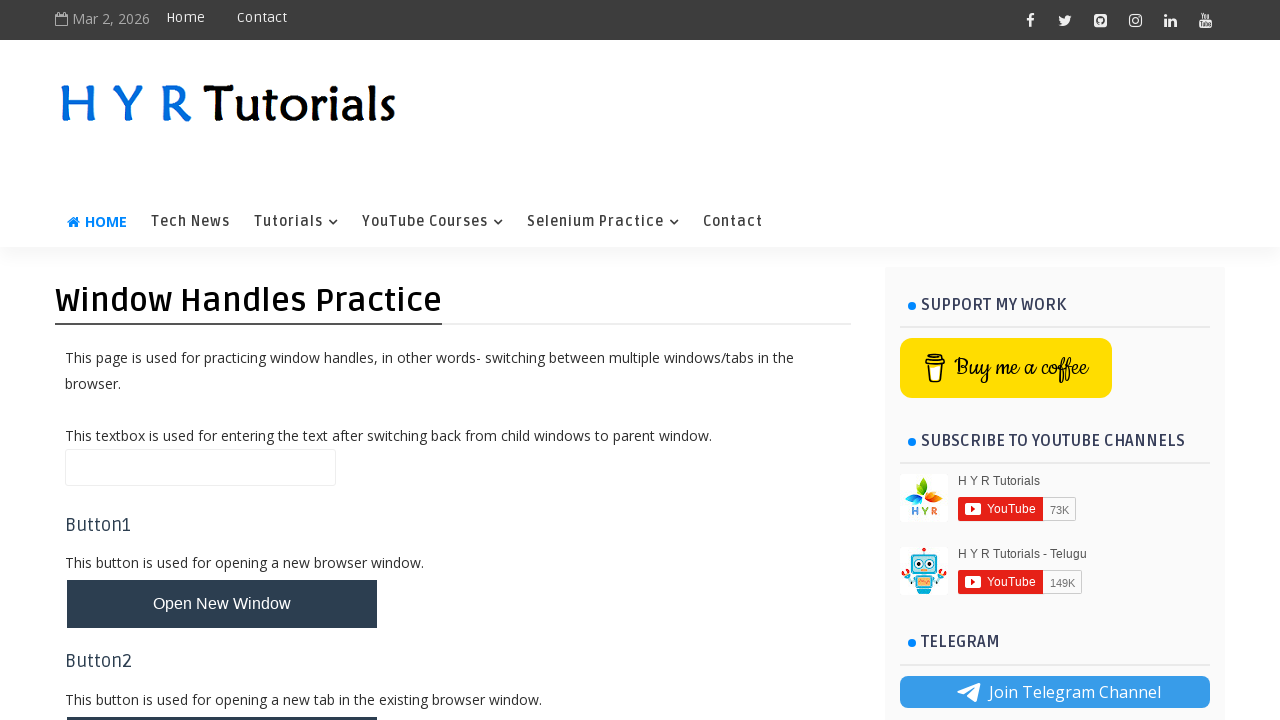

Scrolled page down to position (100, 500)
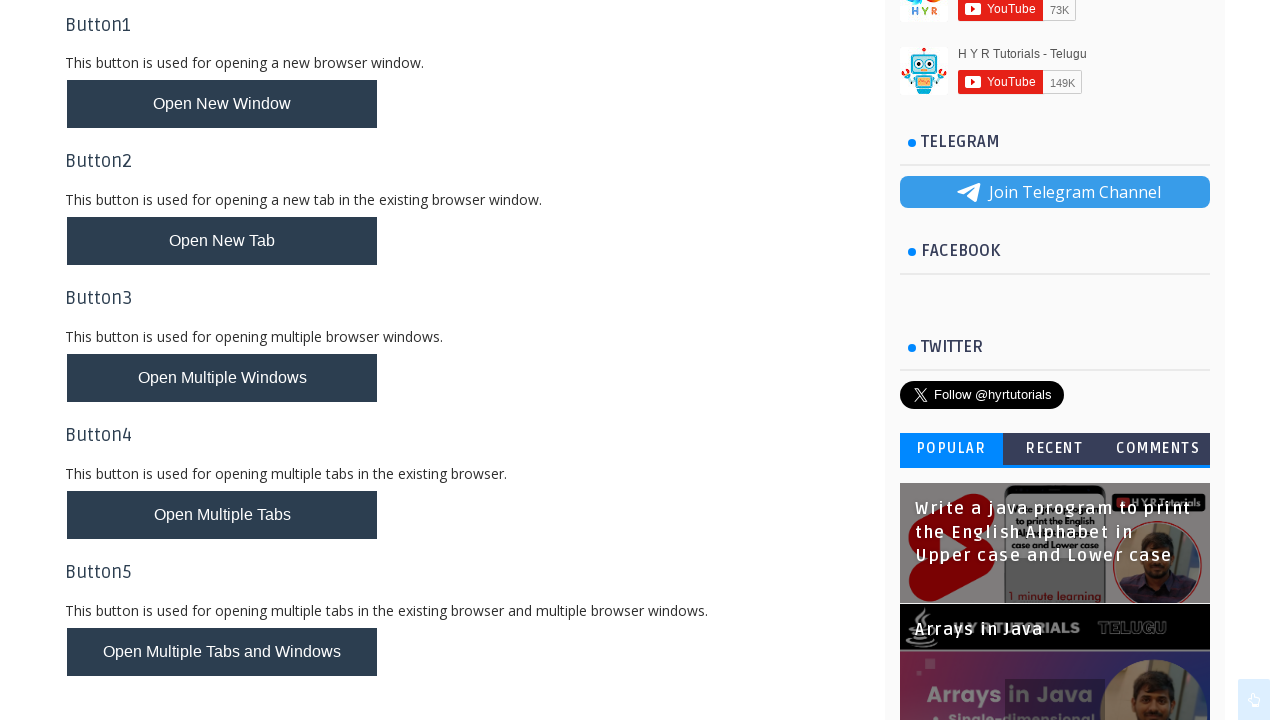

Clicked button to open new window at (222, 104) on #newWindowBtn
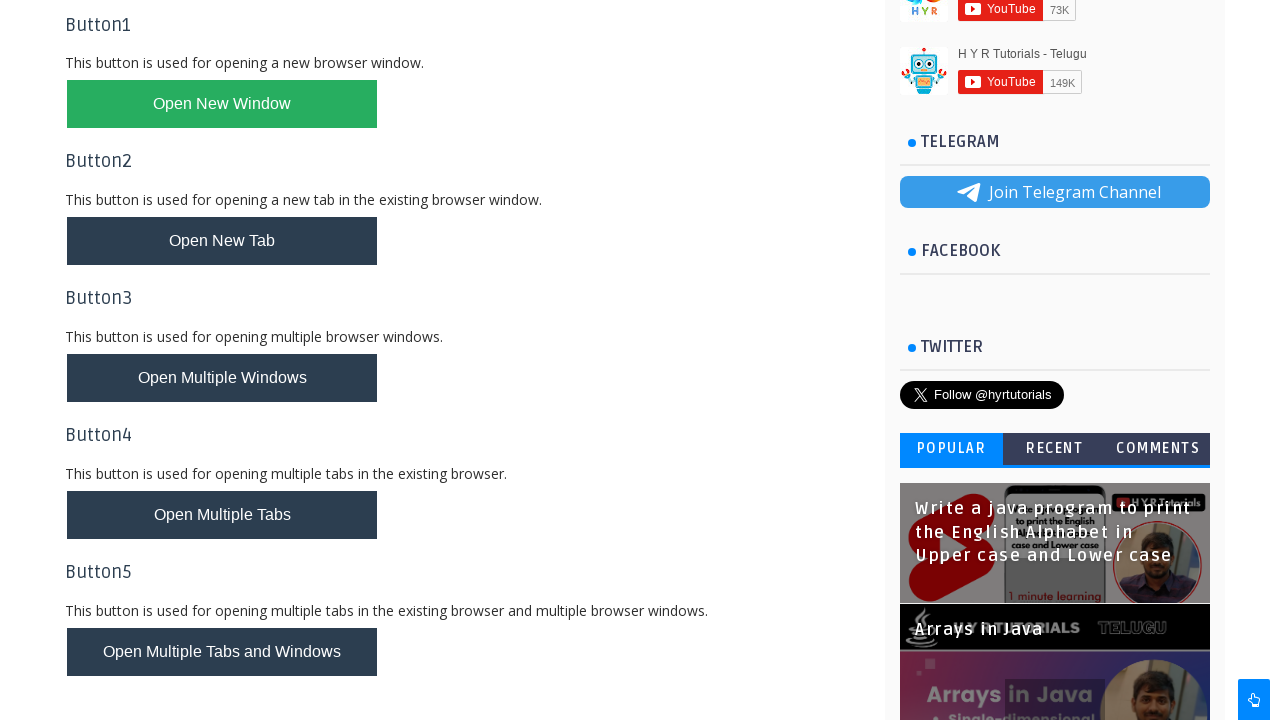

Captured new window handle
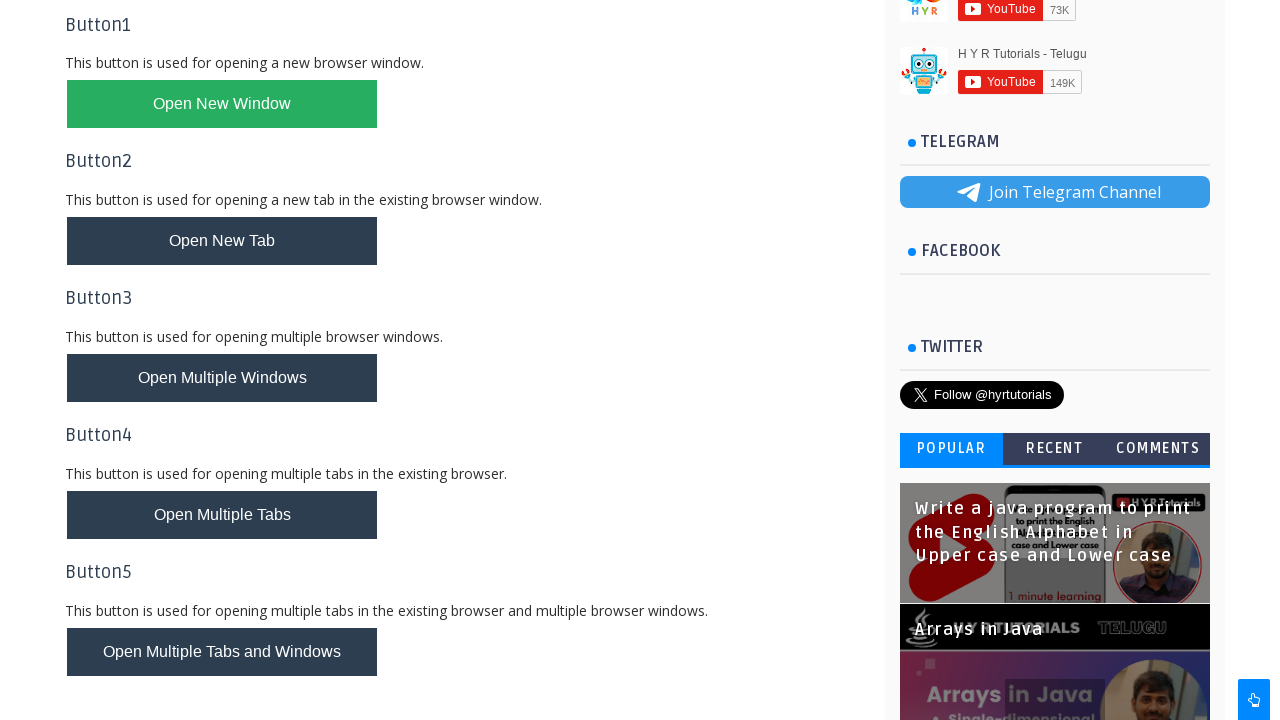

New window finished loading
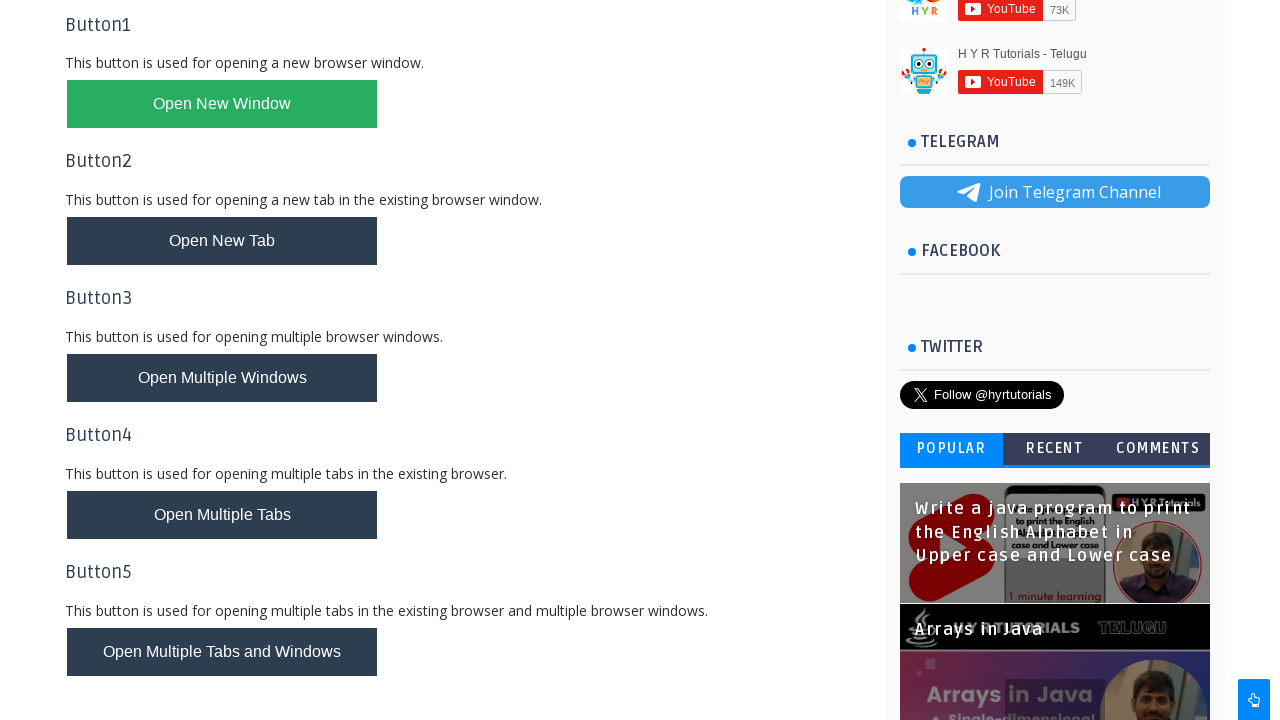

Filled first name field with 'kabali' in new window on #firstName
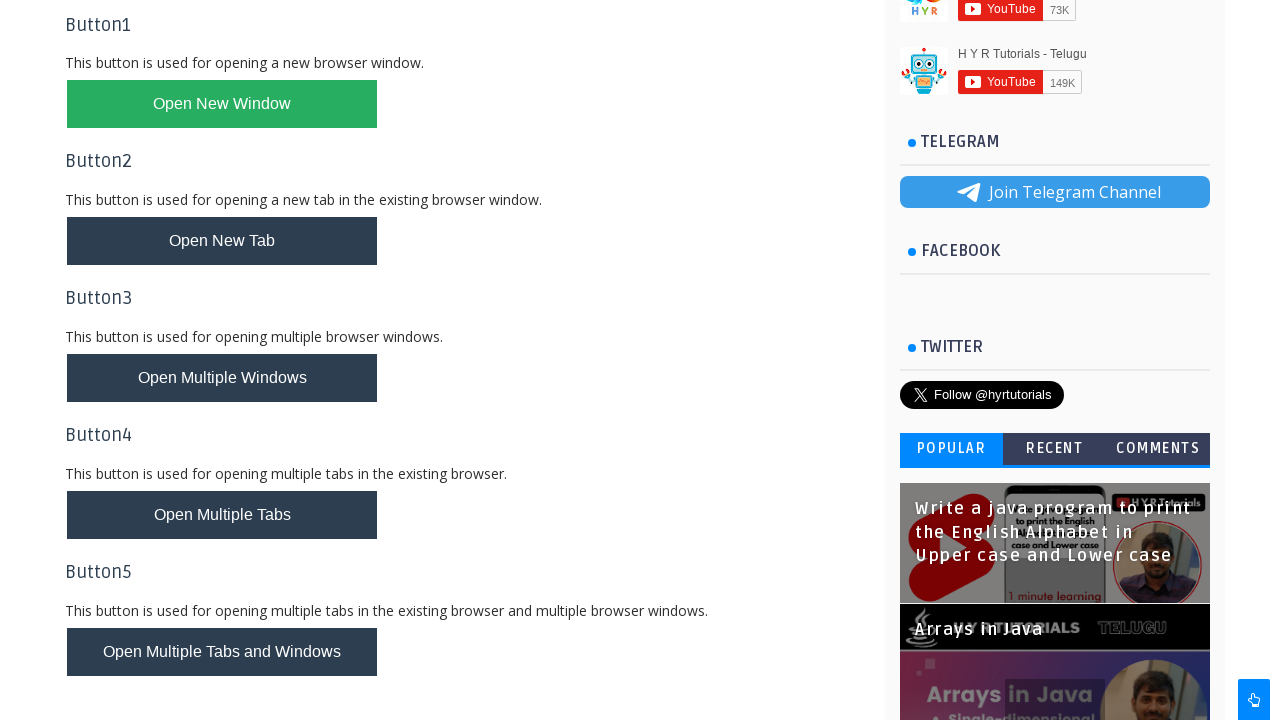

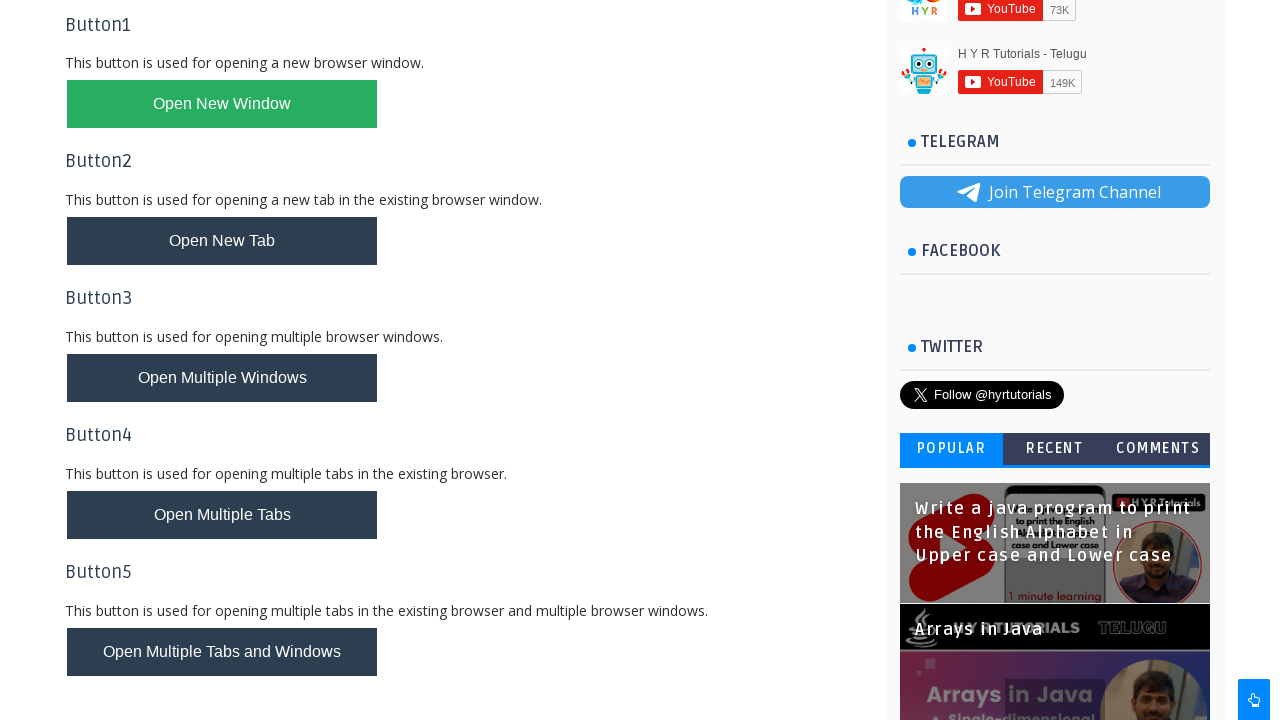